Tests the Dynamic Controls page by clicking the enable button to enable a disabled text input, waiting for it to become clickable, and then entering text into it.

Starting URL: https://the-internet.herokuapp.com/

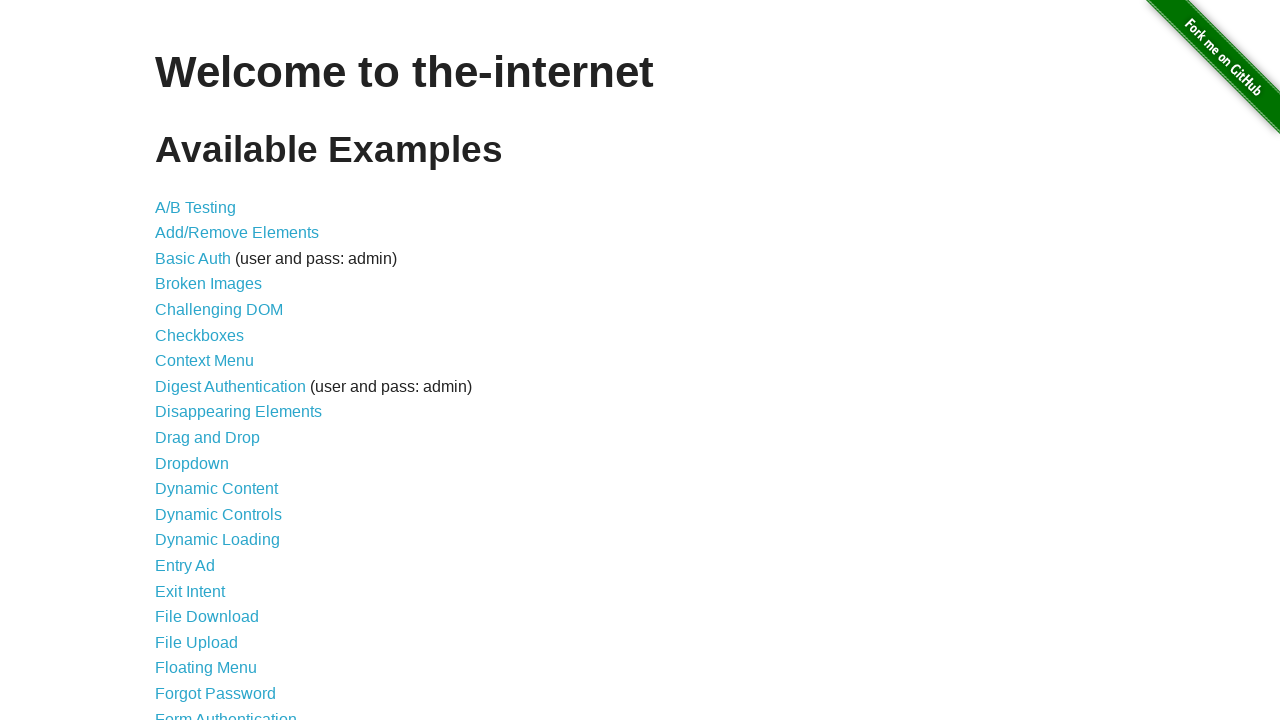

Clicked on the 'Dynamic Controls' link at (218, 514) on text=Dynamic Controls
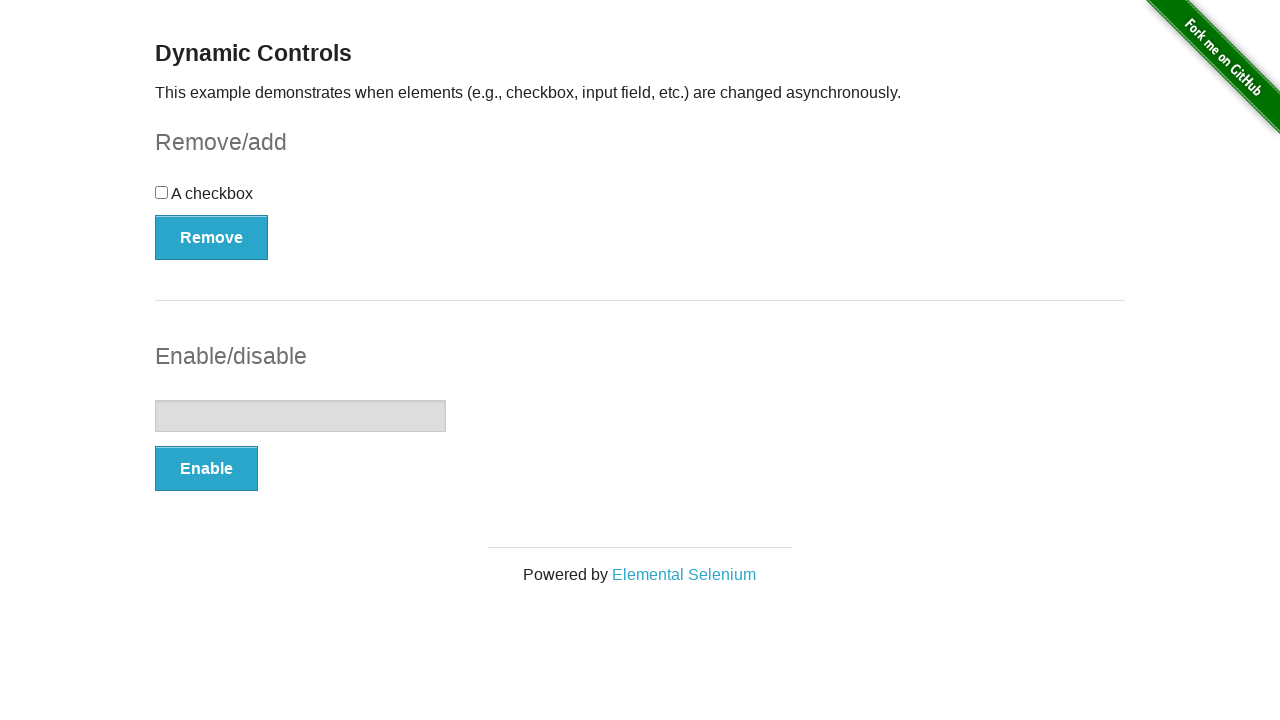

Clicked the enable button to enable the disabled text input at (206, 469) on xpath=//form[@id='input-example']/button
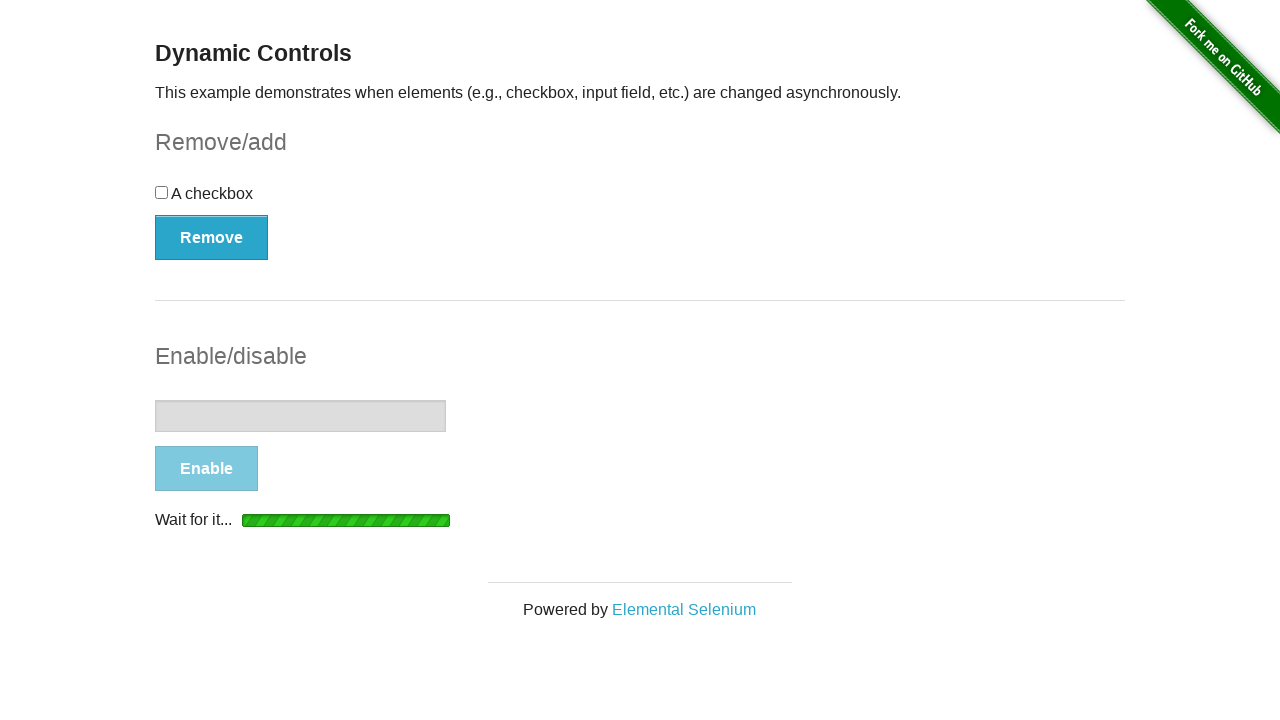

Text input became visible
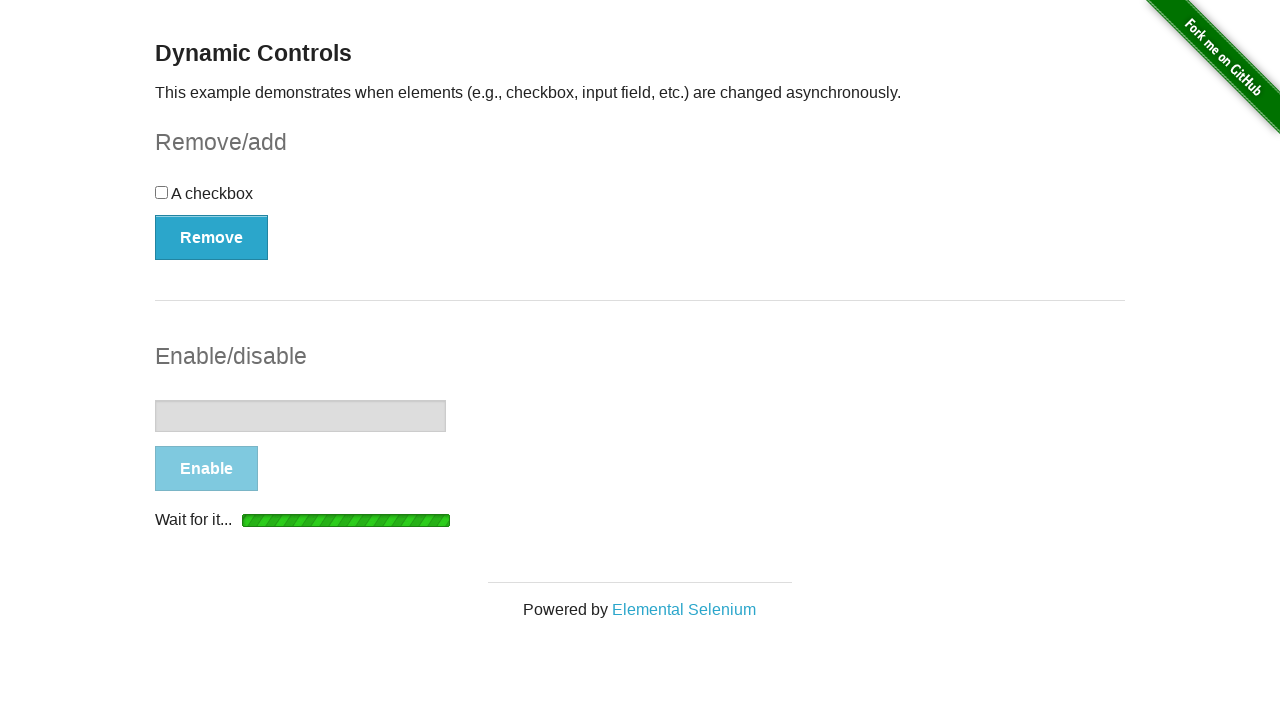

Text input became enabled and clickable
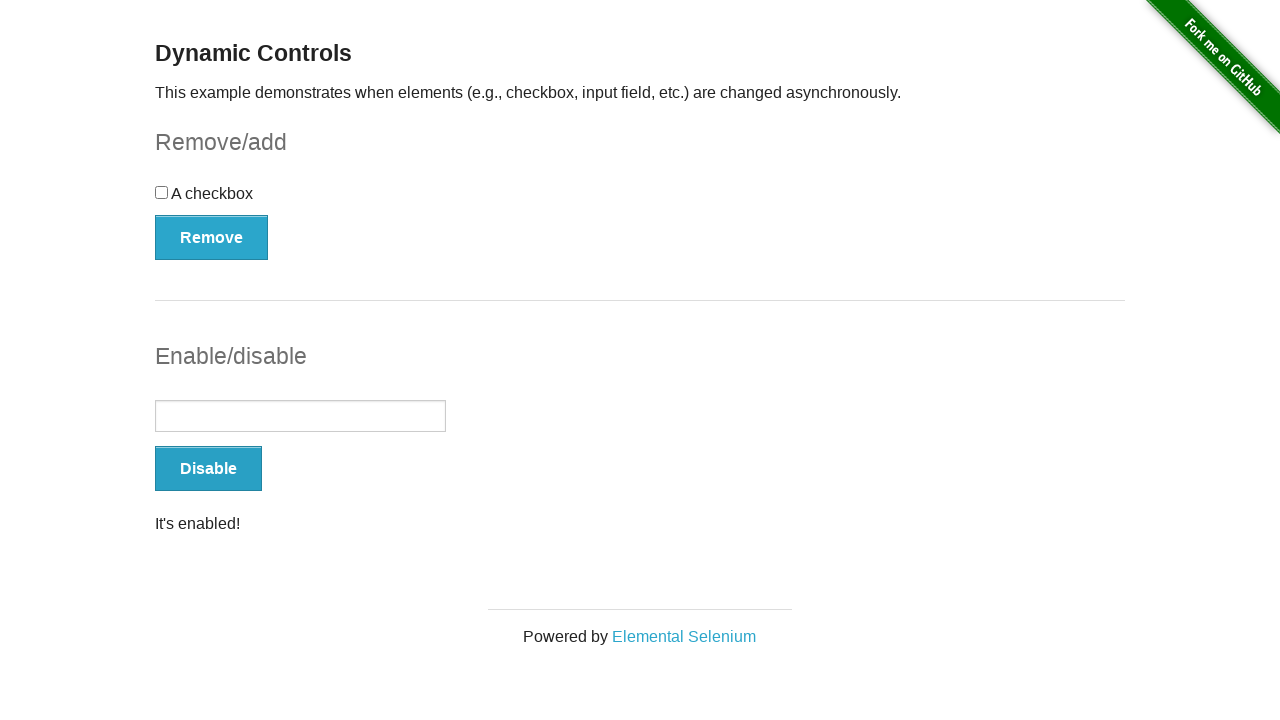

Entered 'Mehmet' into the now-enabled text input on xpath=//form[@id='input-example']/input
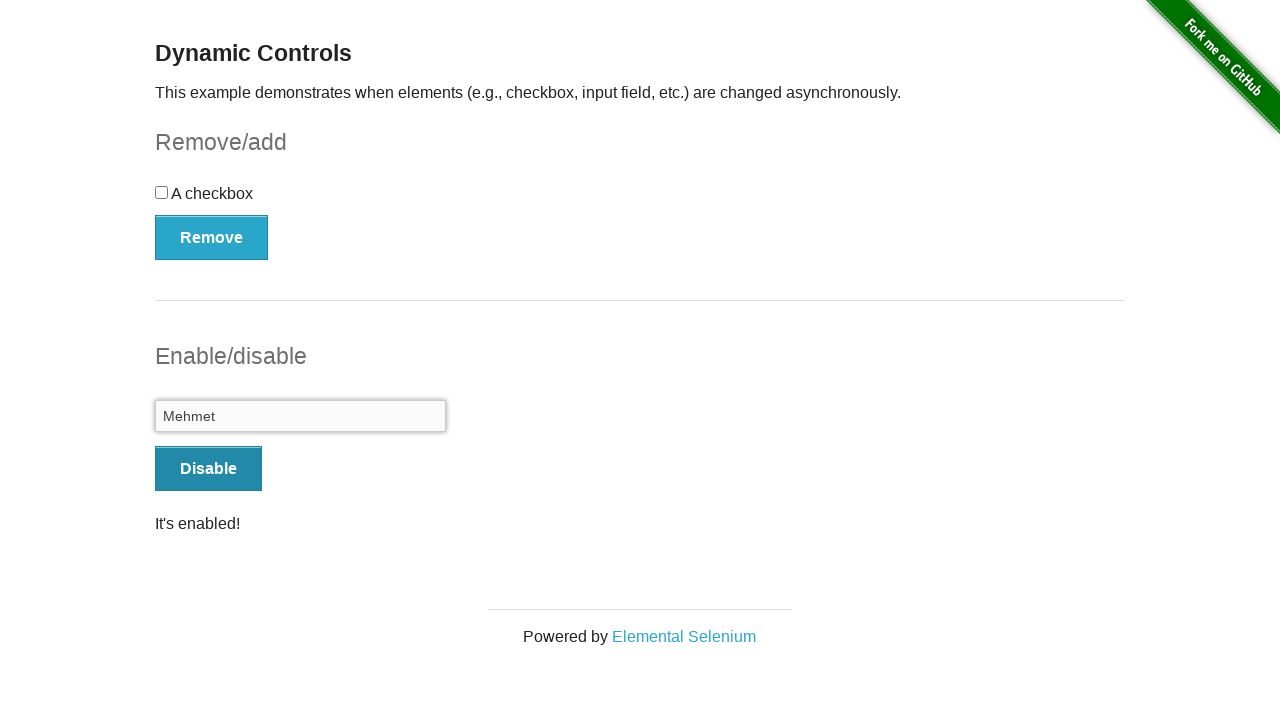

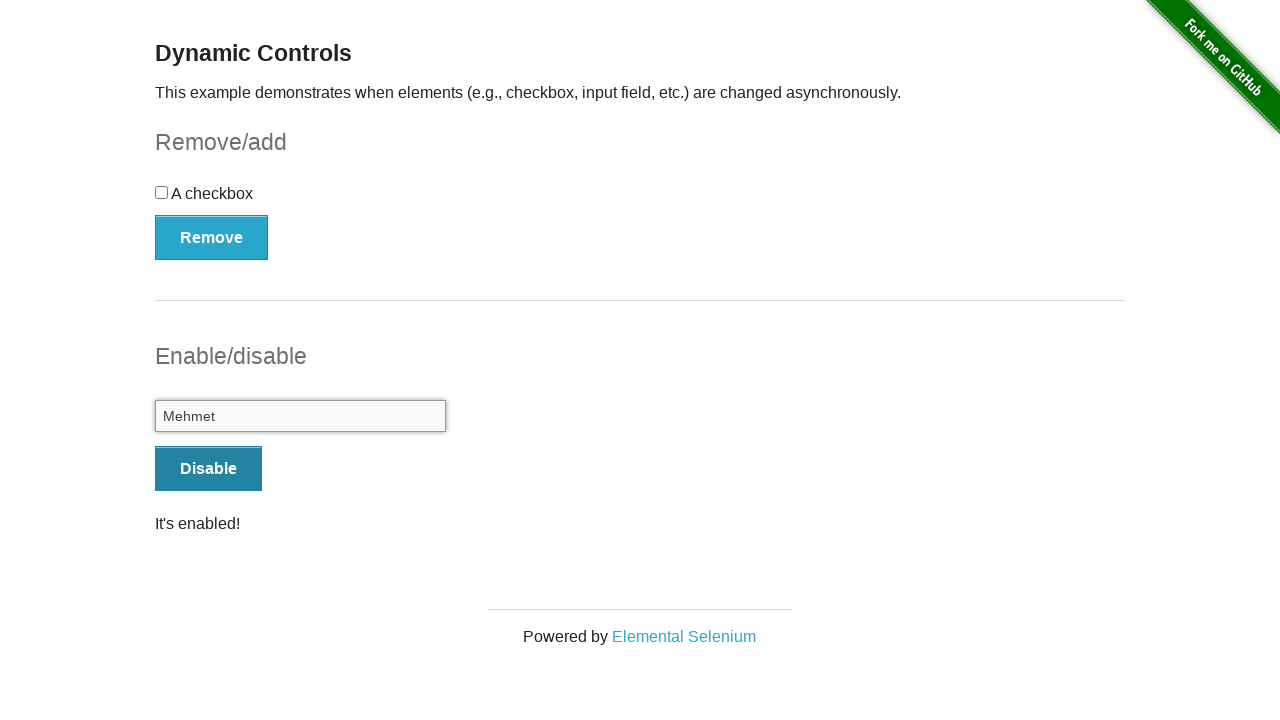